Navigates to VWO app page and verifies the page title is "Login - VWO"

Starting URL: https://app.vwo.com

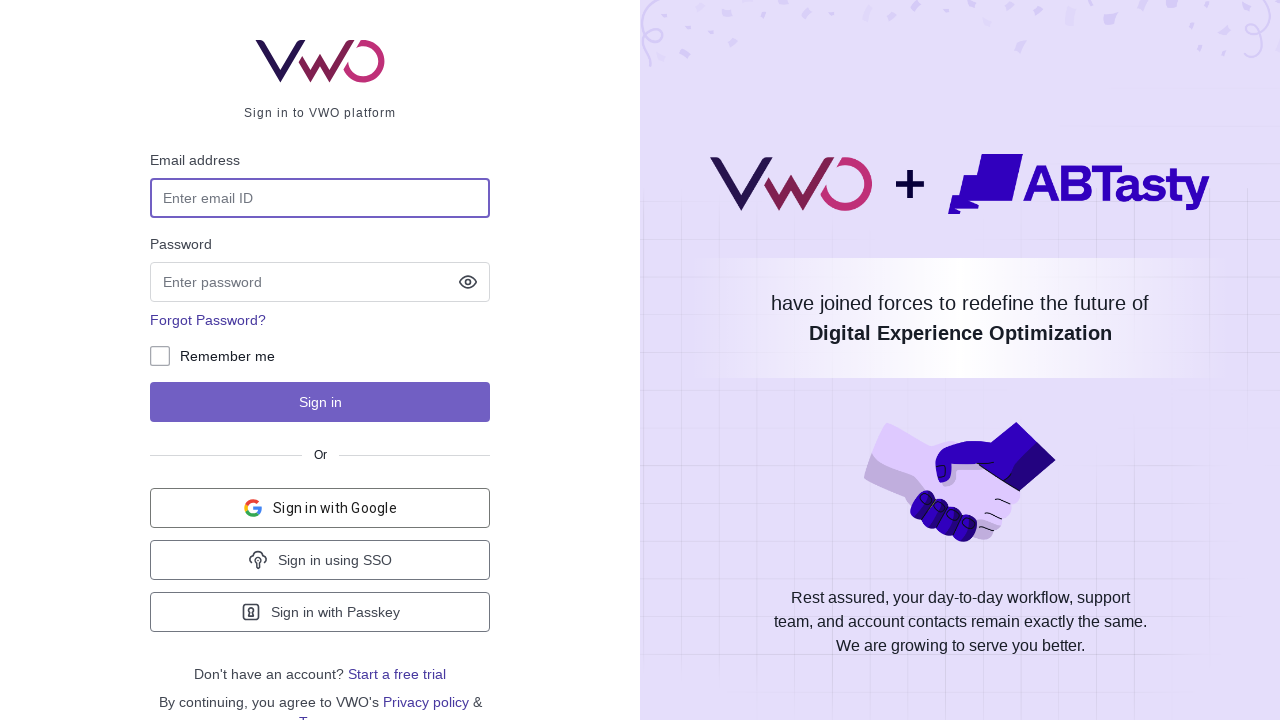

Navigated to VWO app login page at https://app.vwo.com
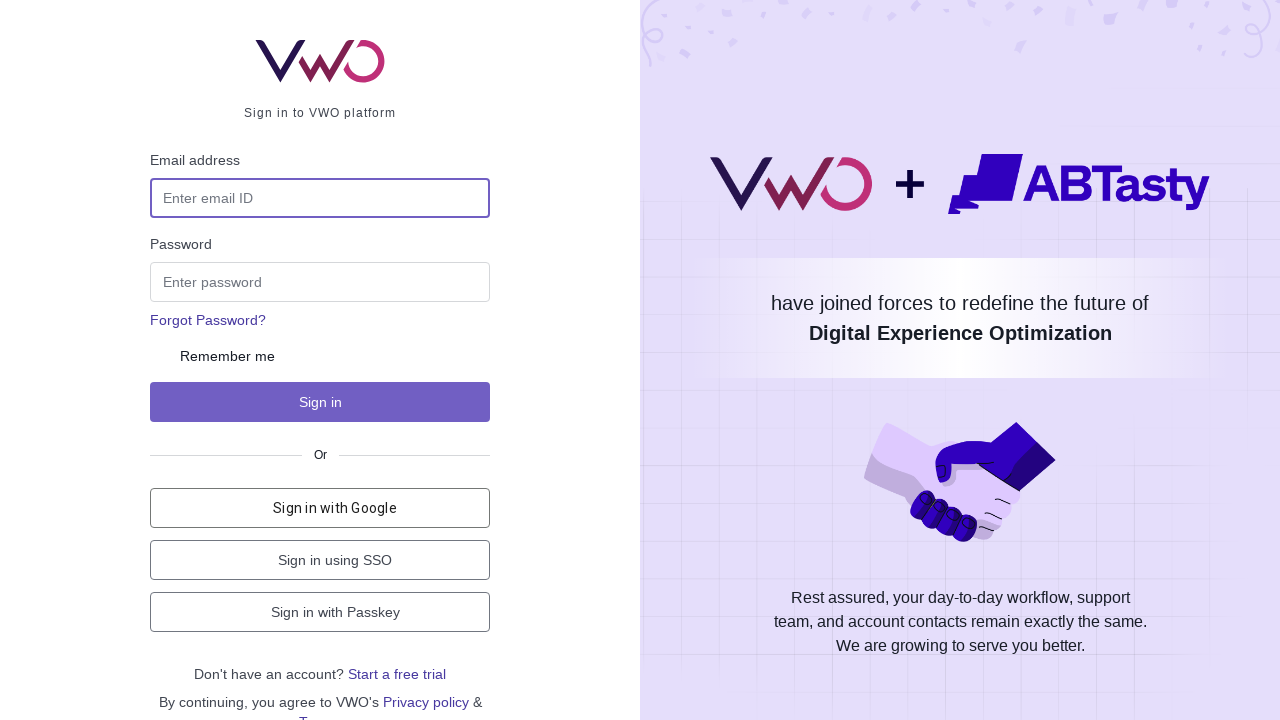

Verified page title is 'Login - VWO'
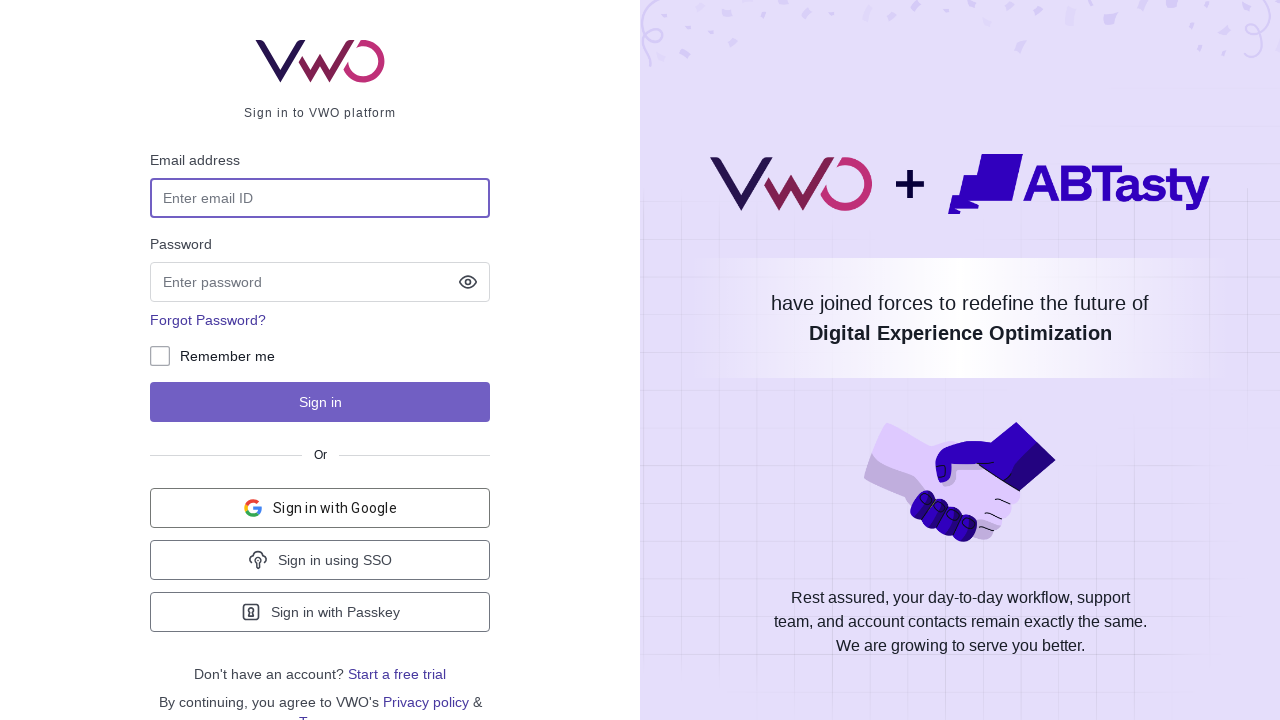

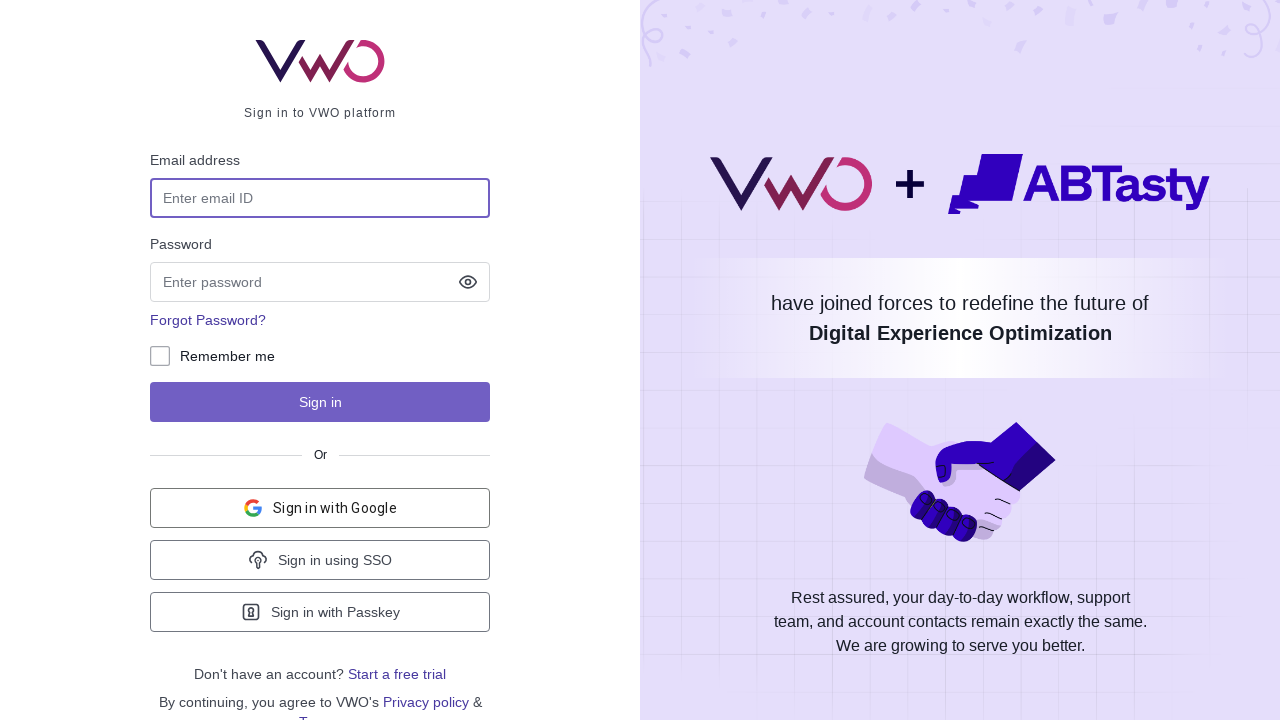